Tests JavaScript prompt alert functionality by clicking a button to trigger a JS prompt, entering text into the prompt, and accepting it

Starting URL: https://the-internet.herokuapp.com/javascript_alerts

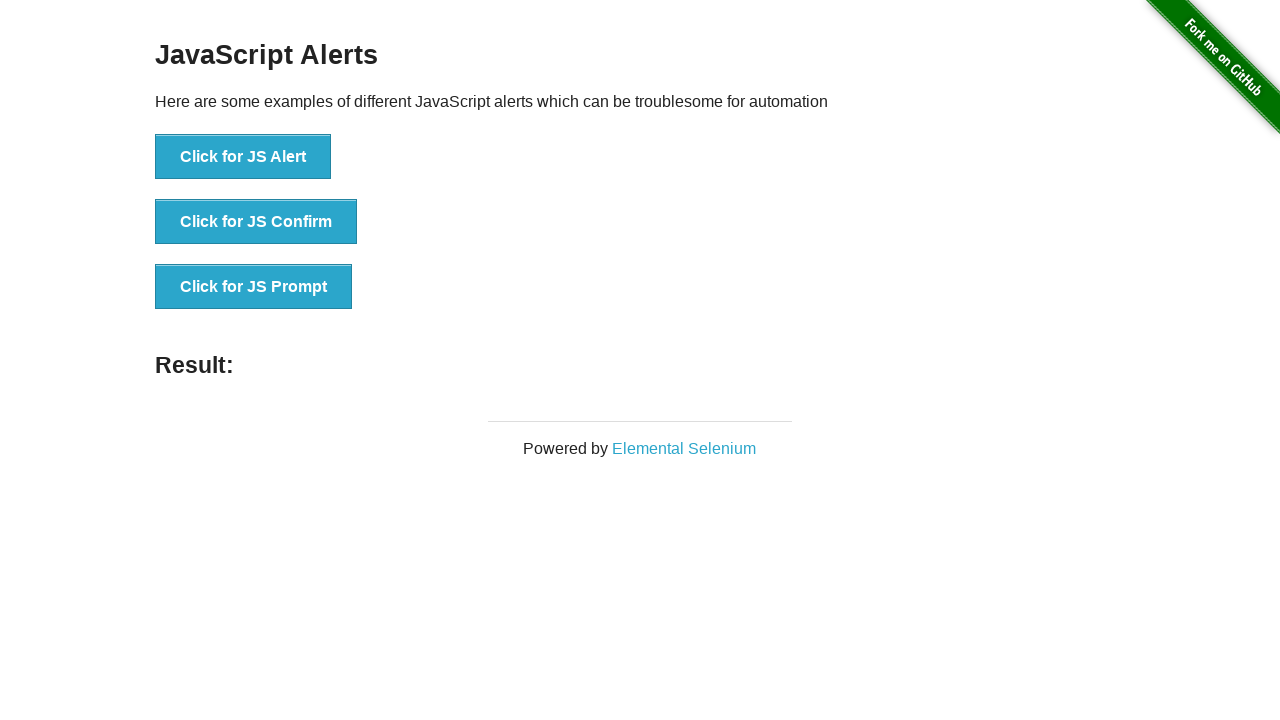

Clicked 'Click for JS Prompt' button to trigger JavaScript prompt at (254, 287) on xpath=//button[normalize-space()='Click for JS Prompt']
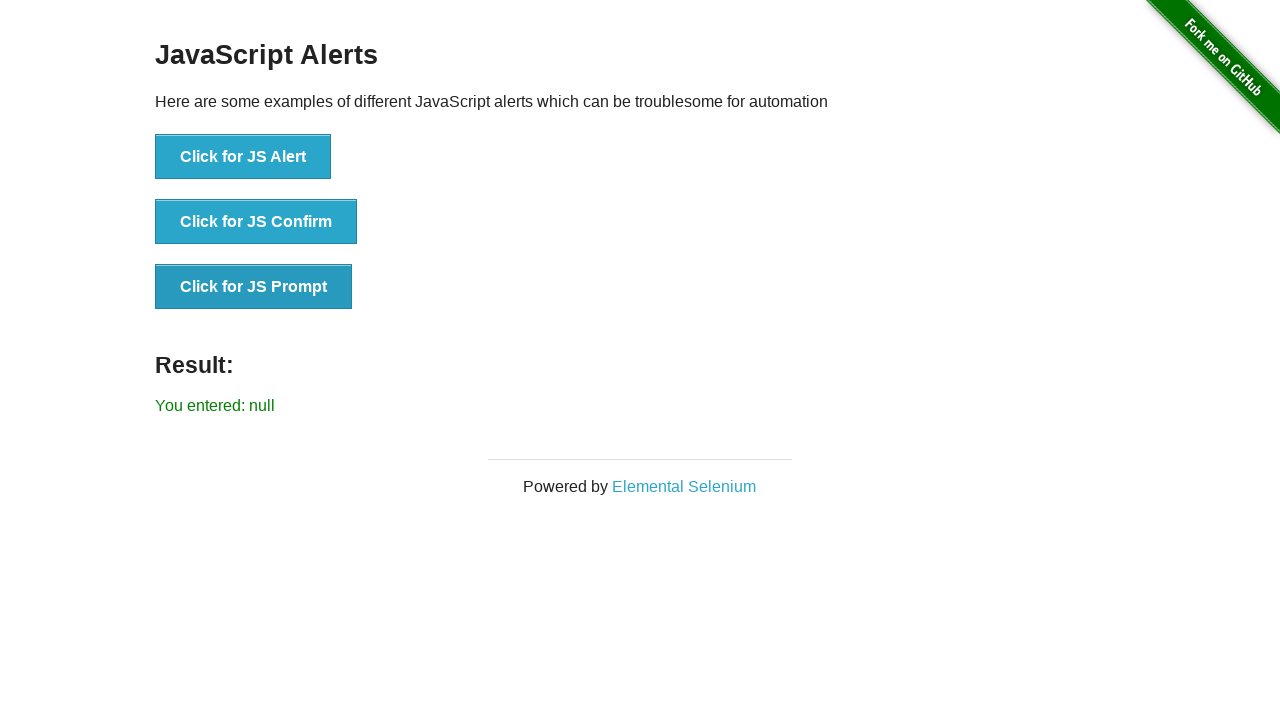

Set up dialog handler to accept prompt with text 'John Smith Test User'
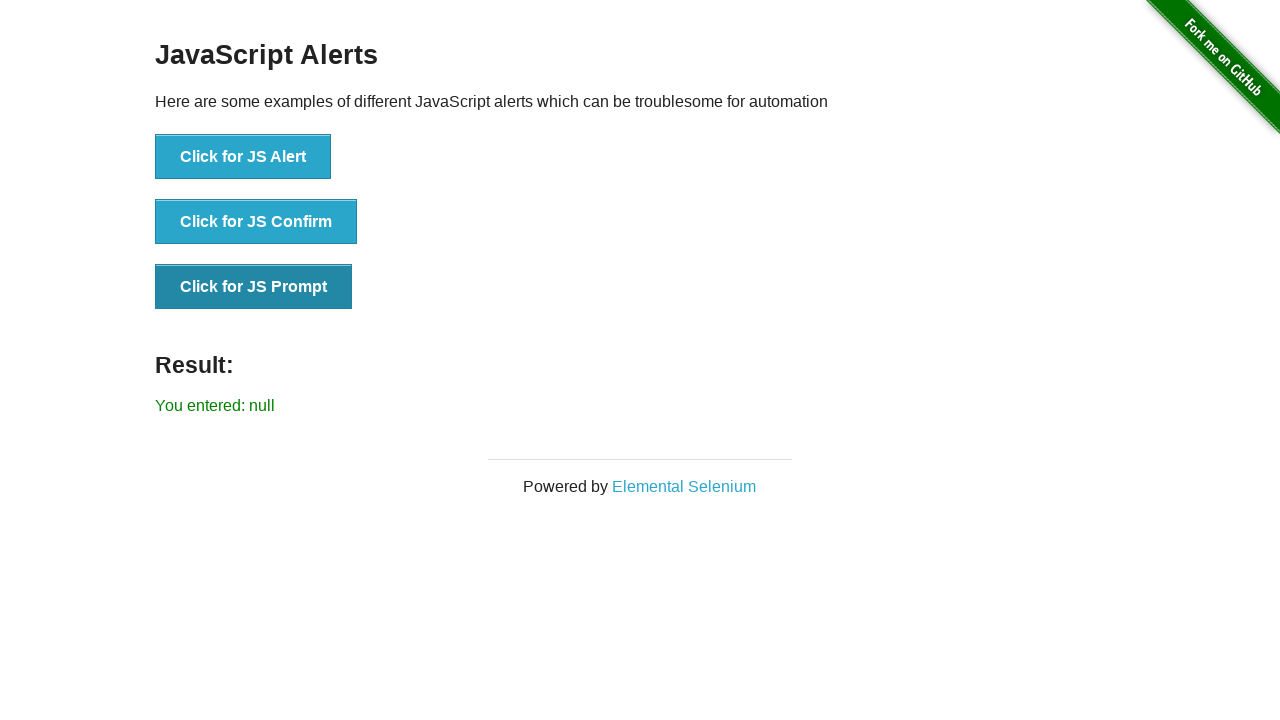

Clicked 'Click for JS Prompt' button again to trigger the prompt dialog at (254, 287) on xpath=//button[normalize-space()='Click for JS Prompt']
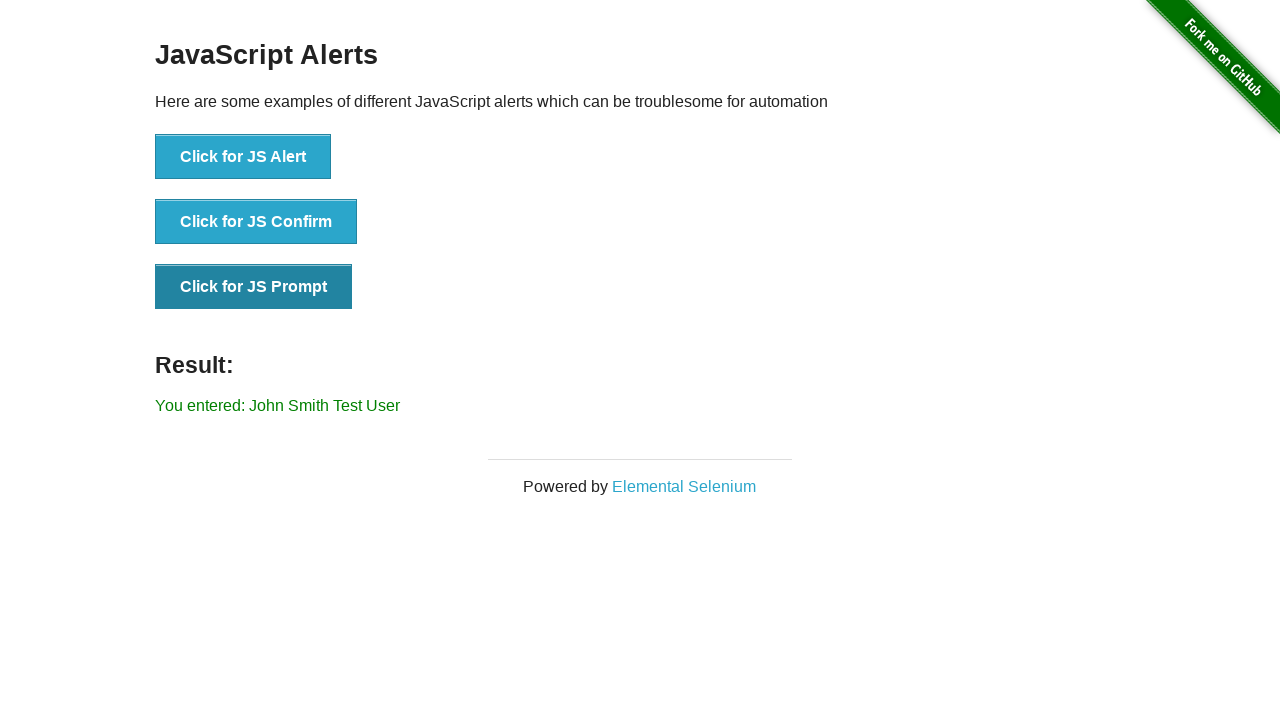

Result message appeared after accepting the prompt
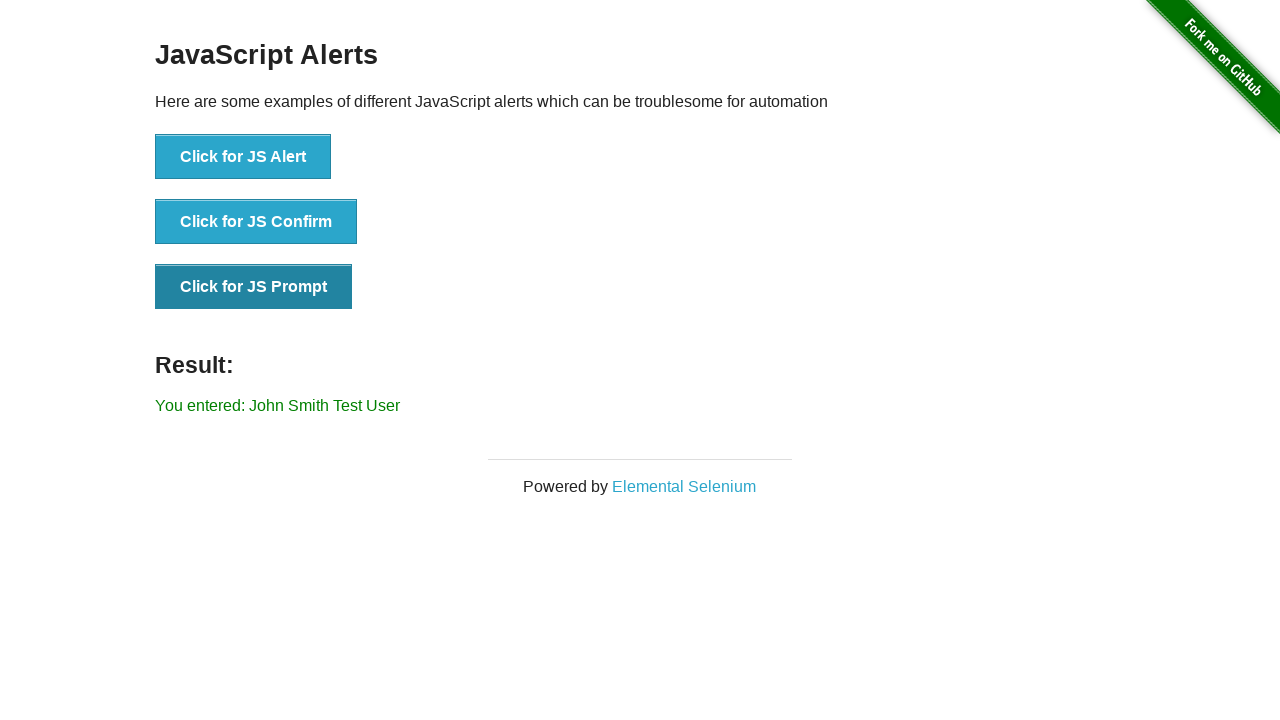

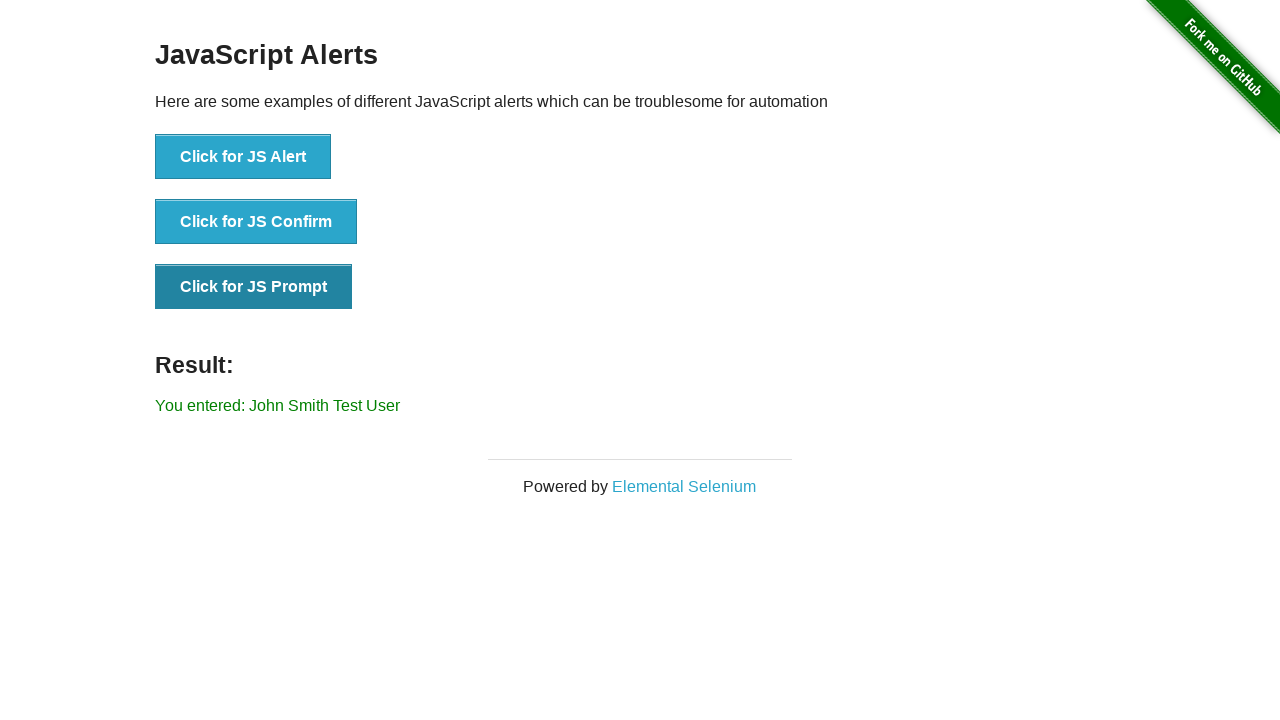